Navigates to Guru99 website and verifies the page title matches the expected value "Meet Guru99"

Starting URL: http://www.guru99.com/

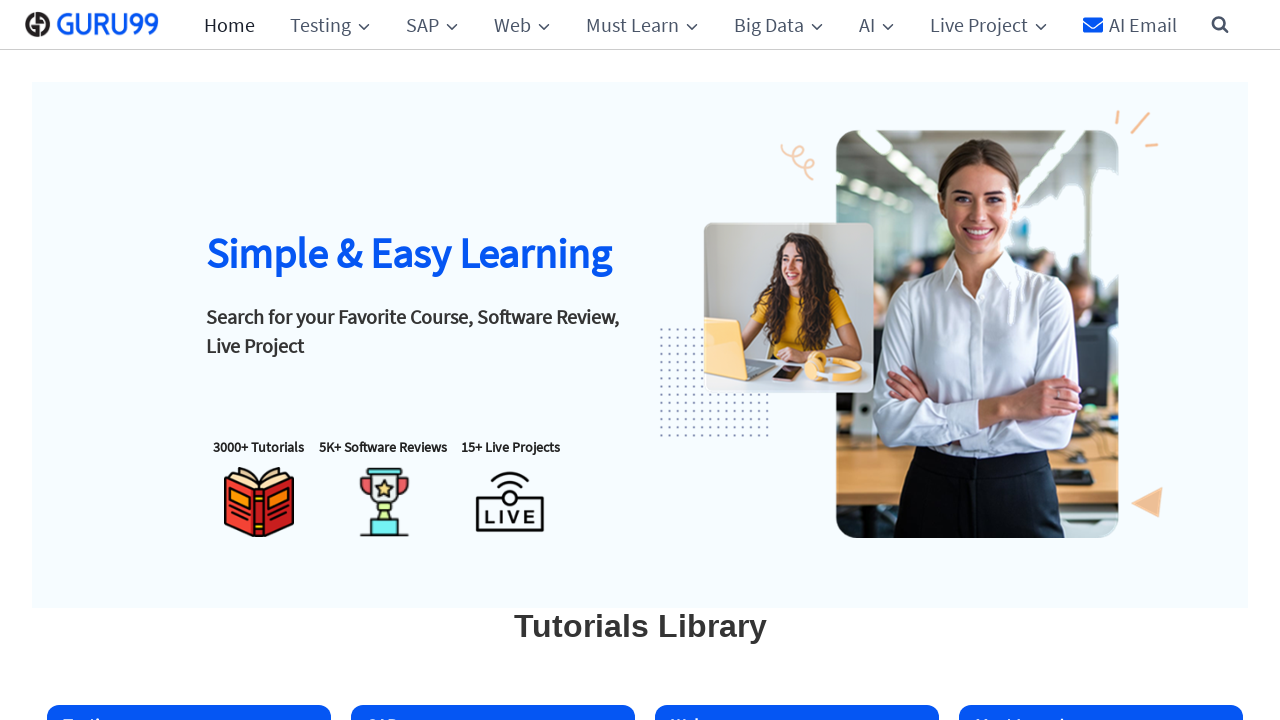

Set viewport size to 1920x1080
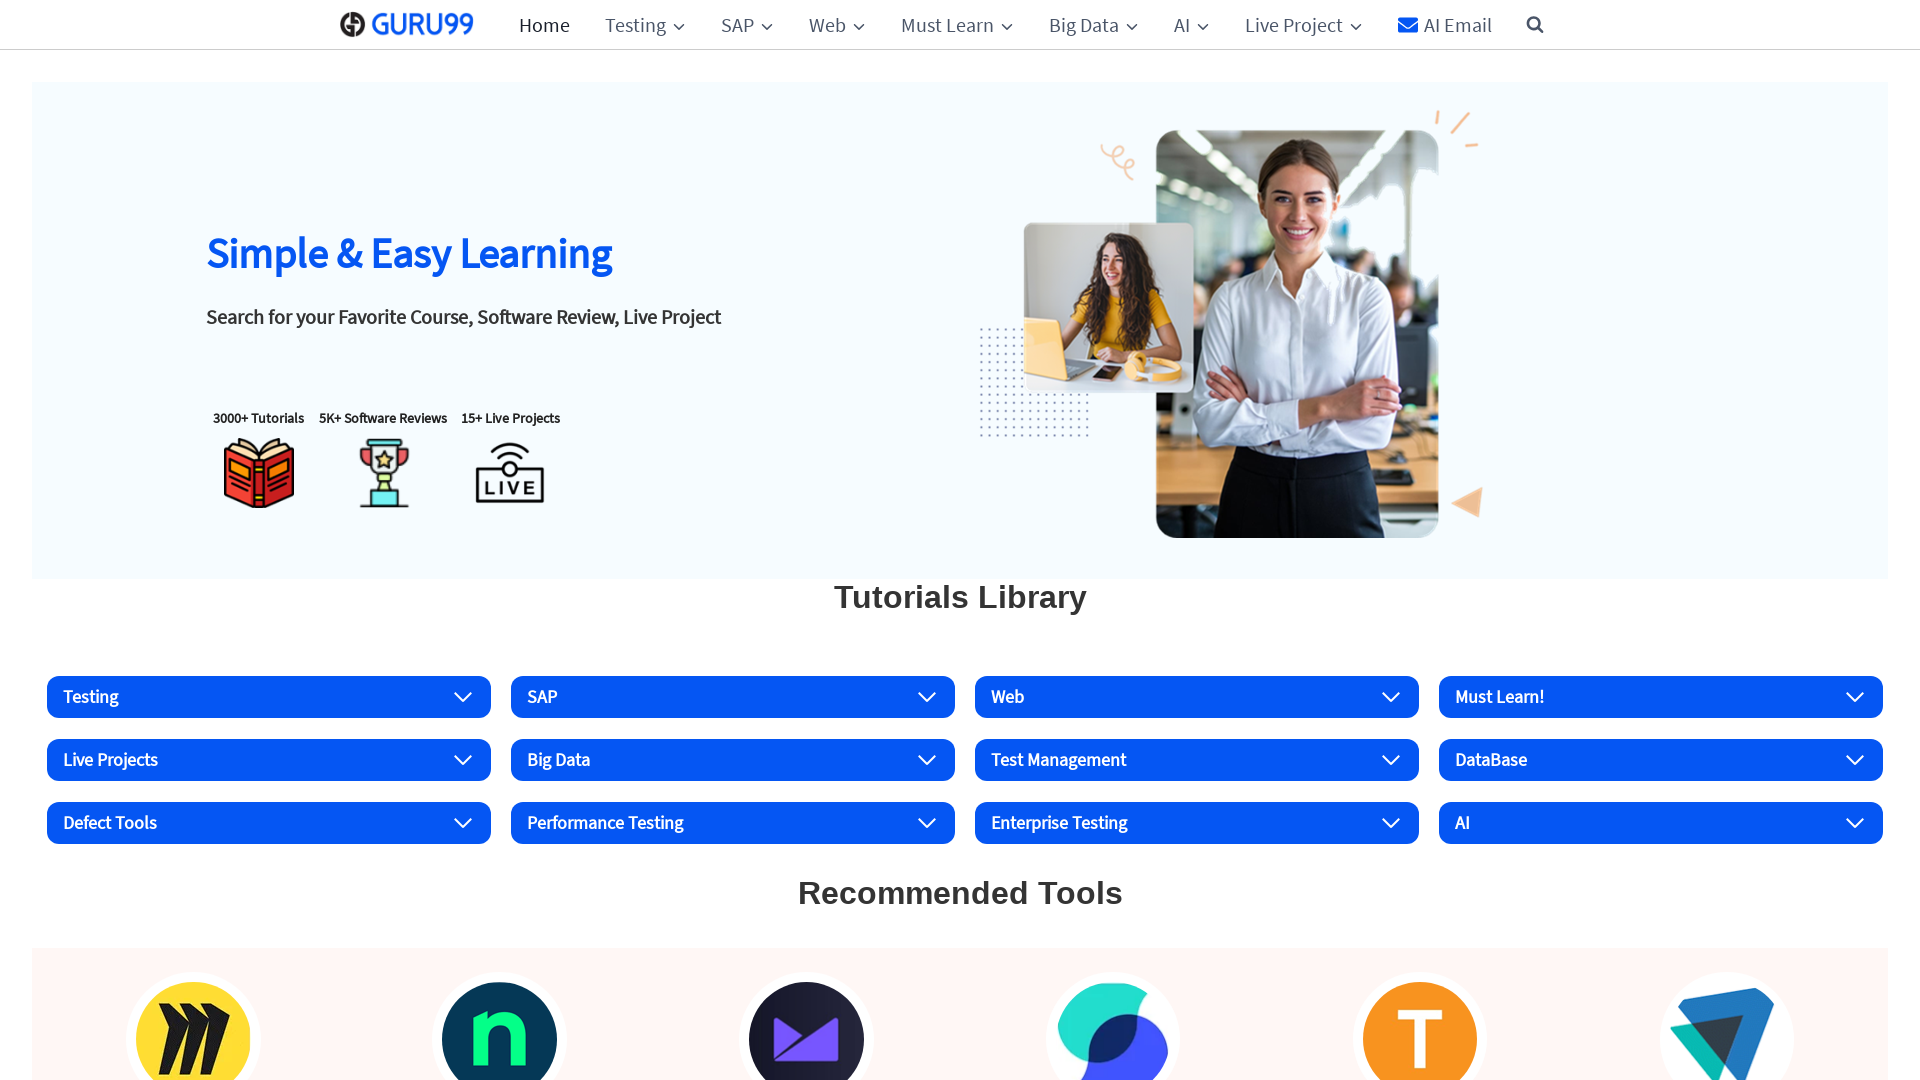

Retrieved page title
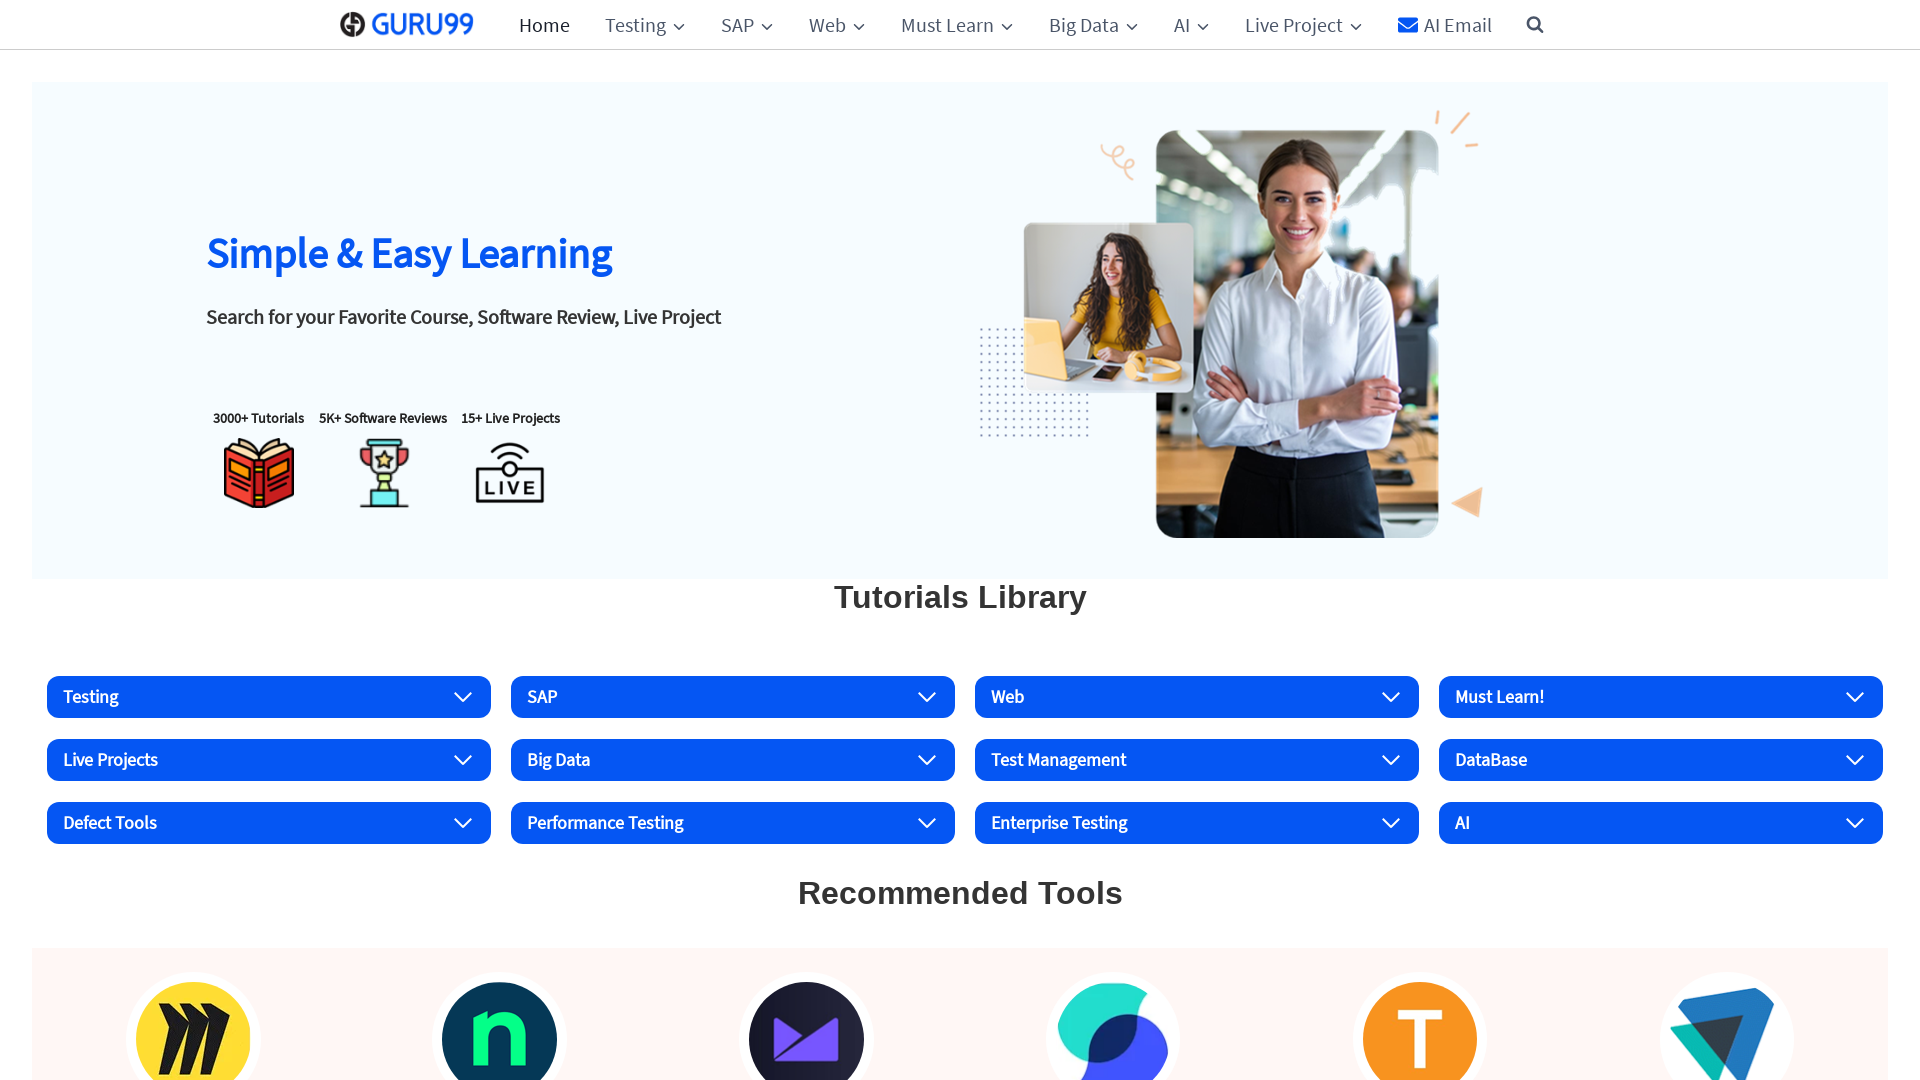

Page title mismatch - Expected 'Meet Guru99', got 'Guru99: Free Online Tutorials and Business Software Reviews' - Test failed
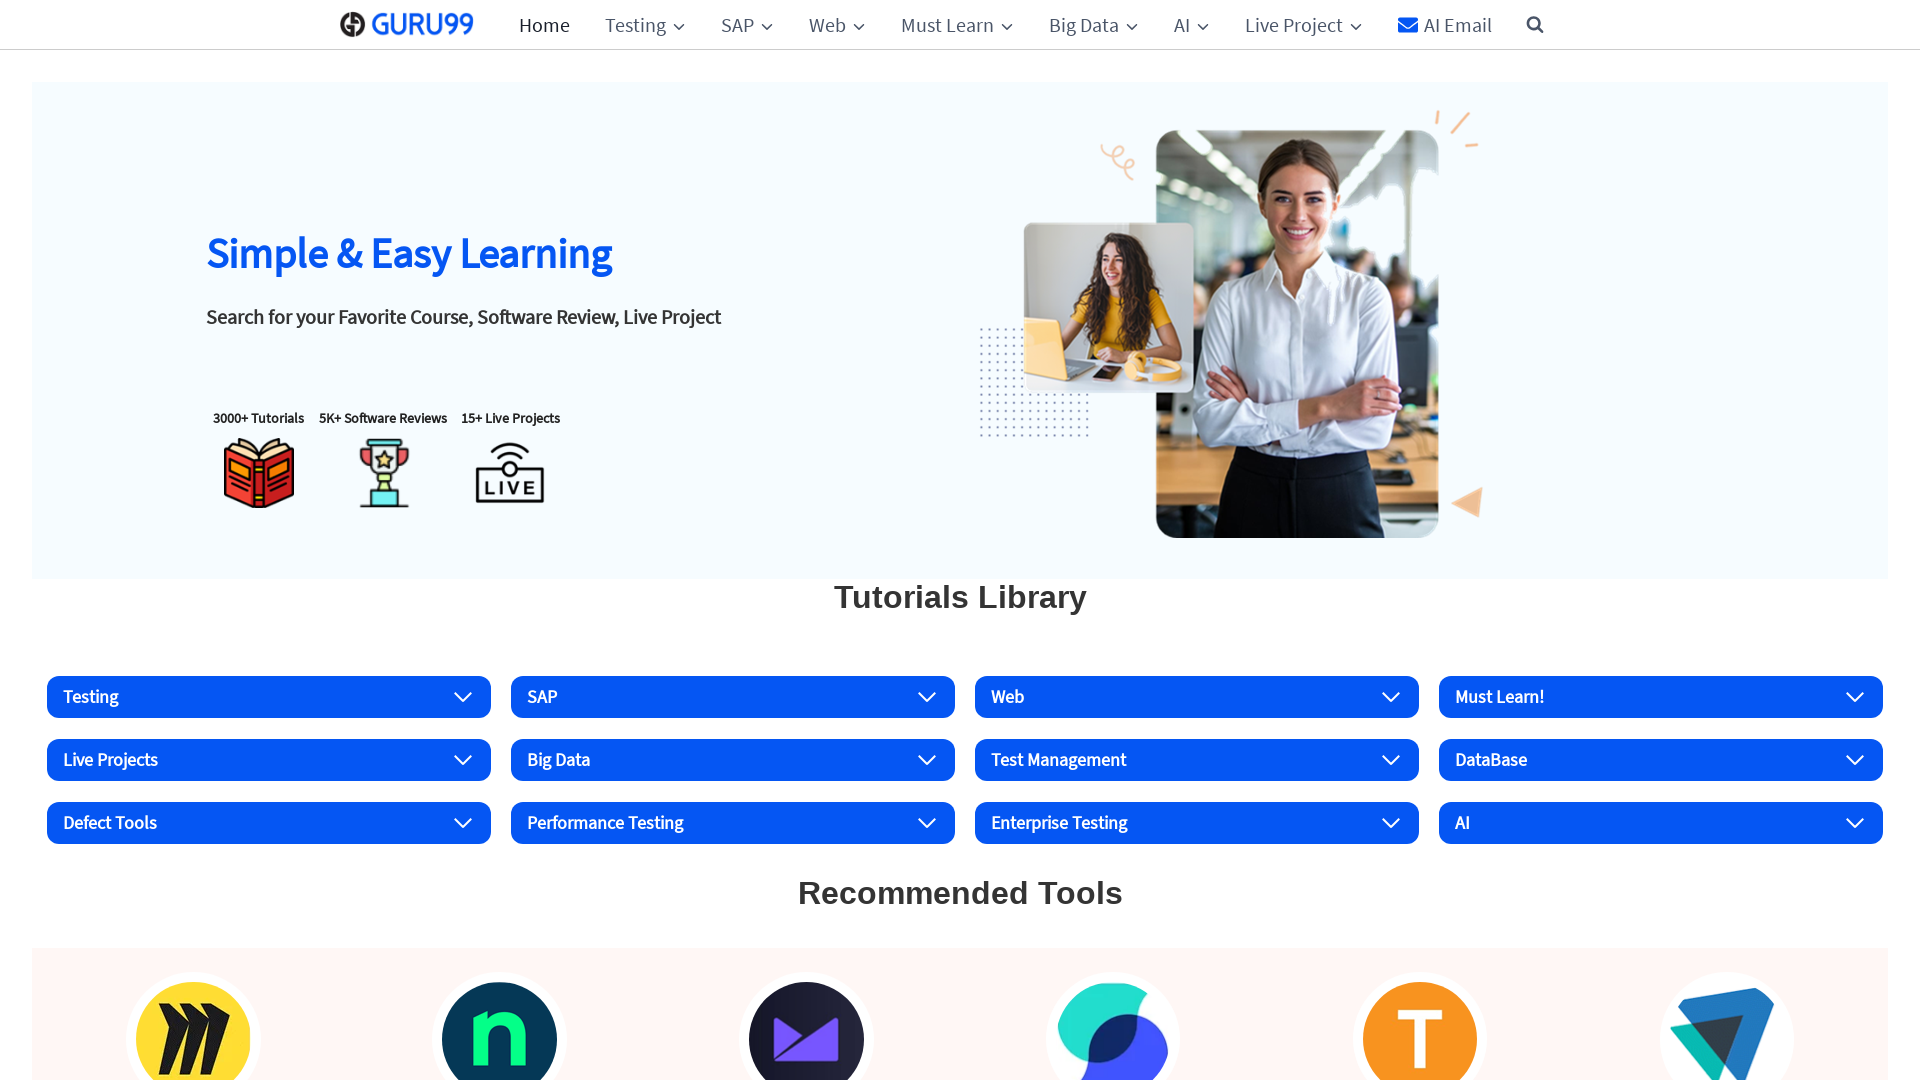

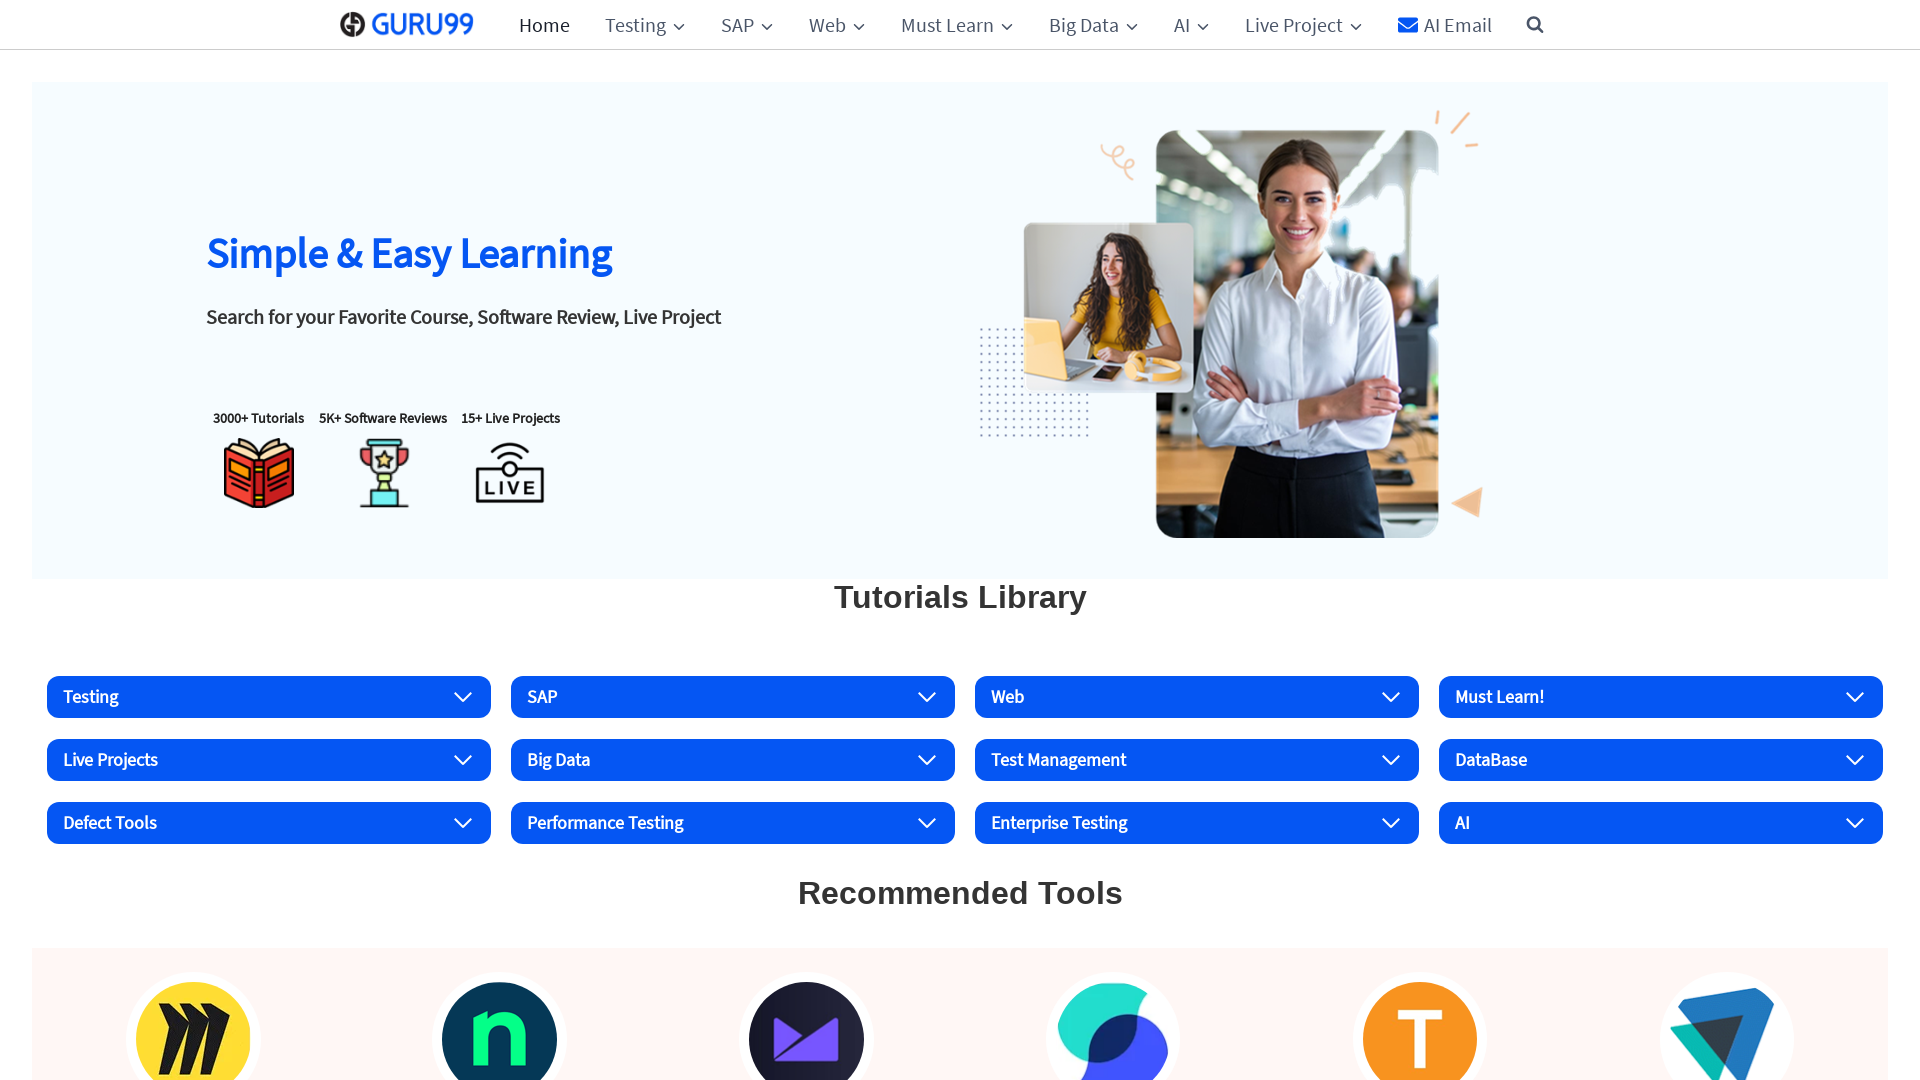